Tests file download functionality by navigating to a download page and clicking on a file link to initiate the download.

Starting URL: https://the-internet.herokuapp.com/download

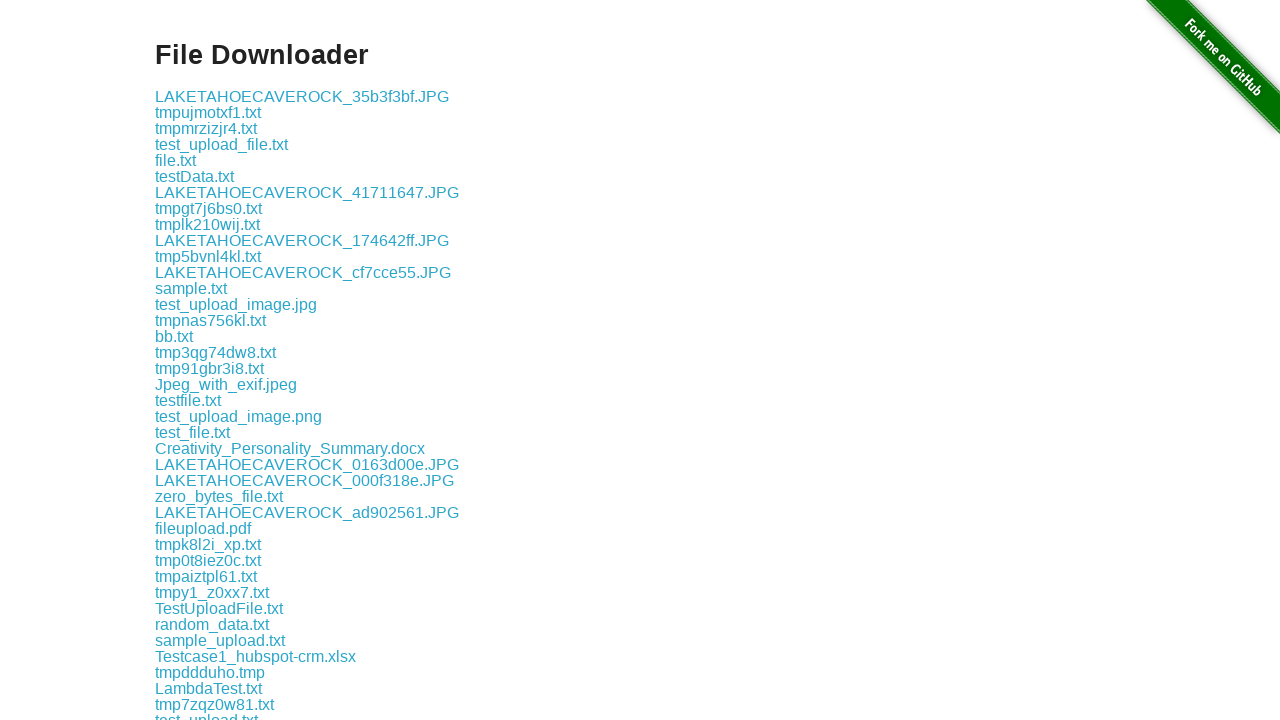

Clicked on random_data.txt file link to initiate download at (212, 624) on text=random_data.txt
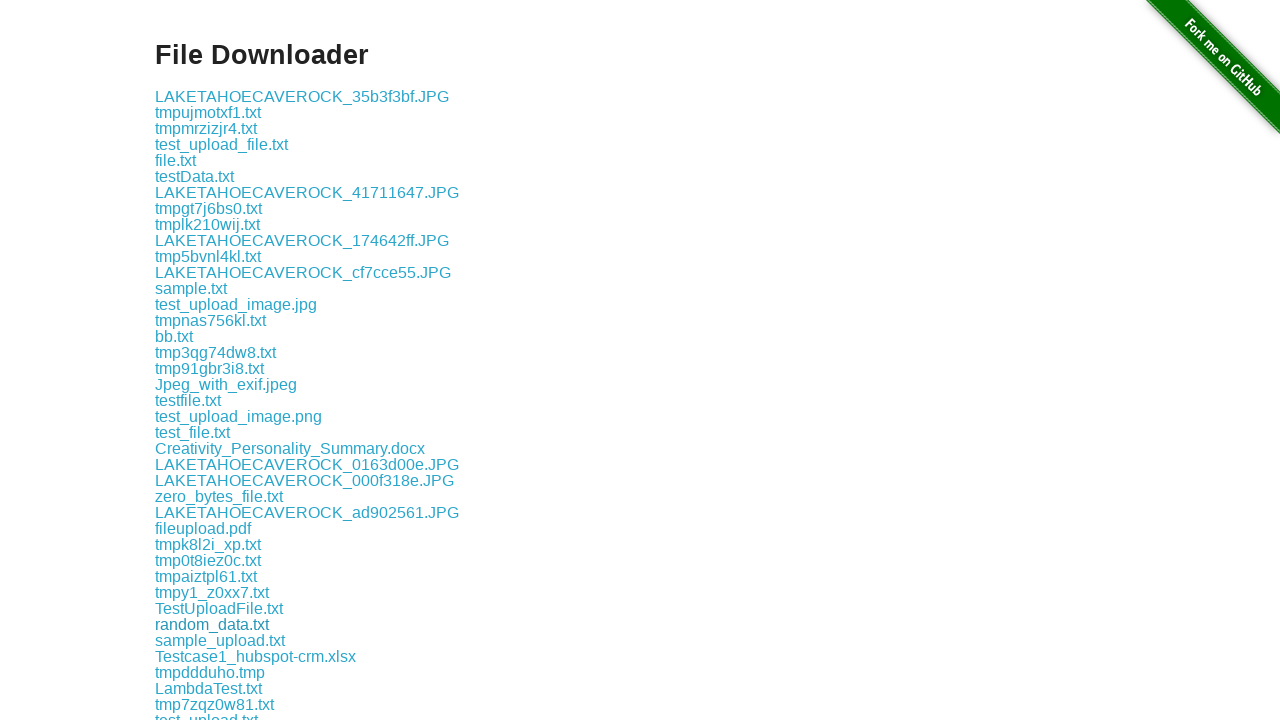

Download completed and file object retrieved
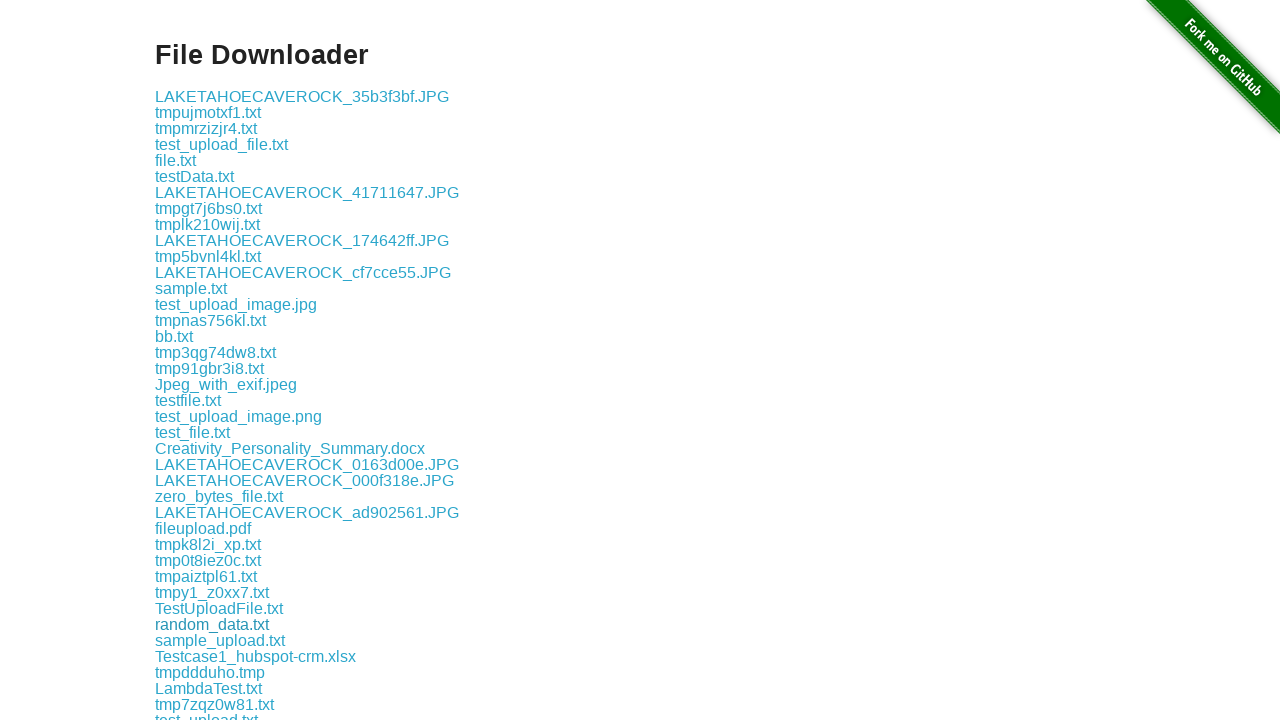

Verified downloaded file name matches 'random_data.txt'
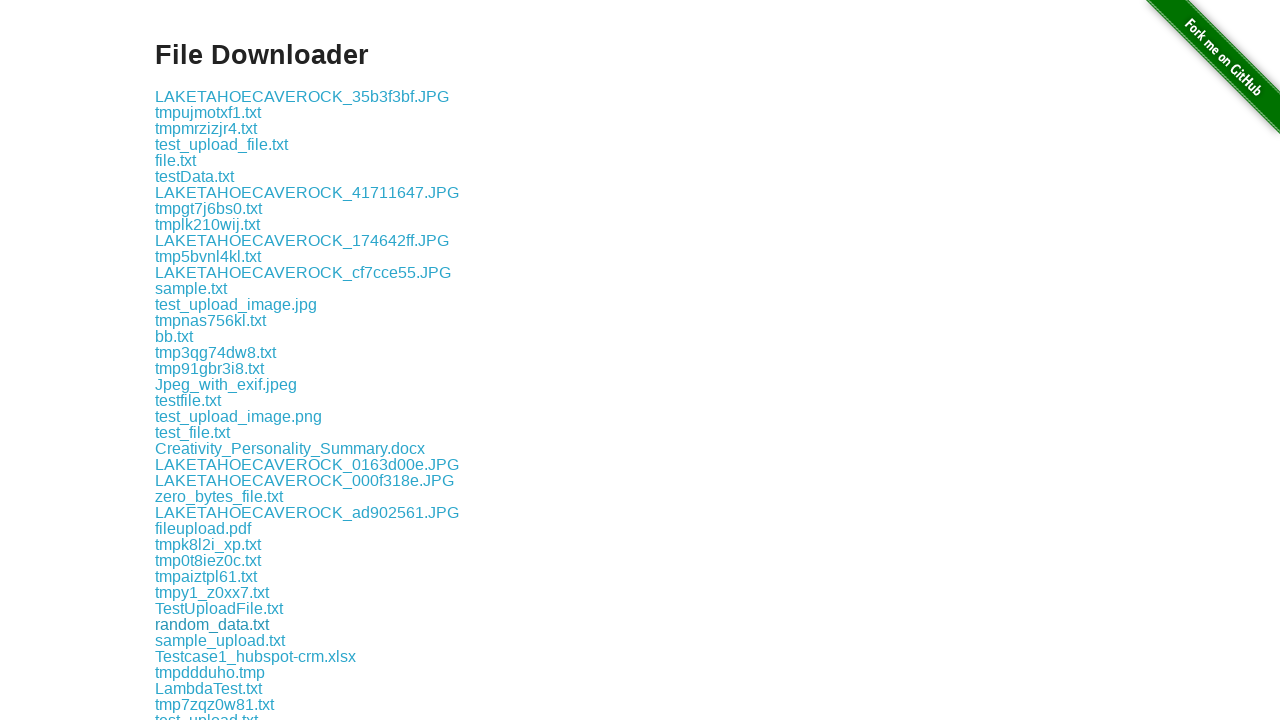

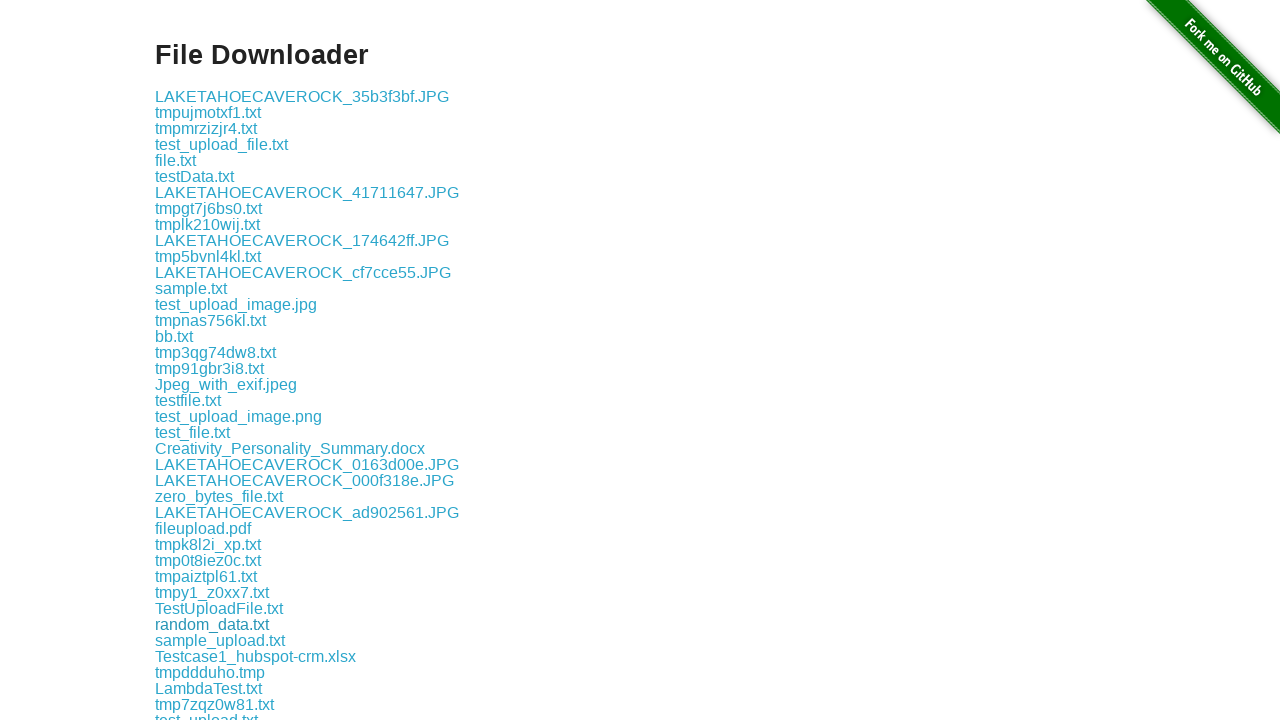